Verifies that the OrangeHRM landing page has the correct title "OrangeHRM"

Starting URL: http://alchemy.hguy.co/orangehrm

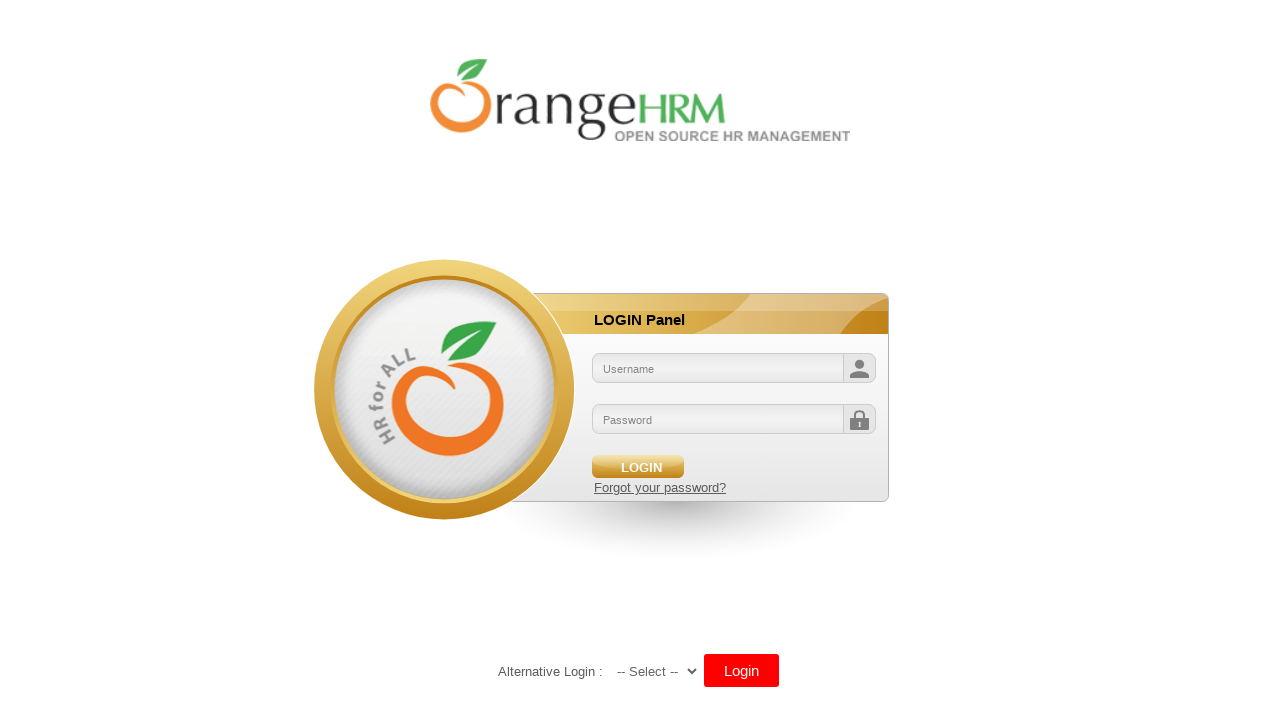

Retrieved page title
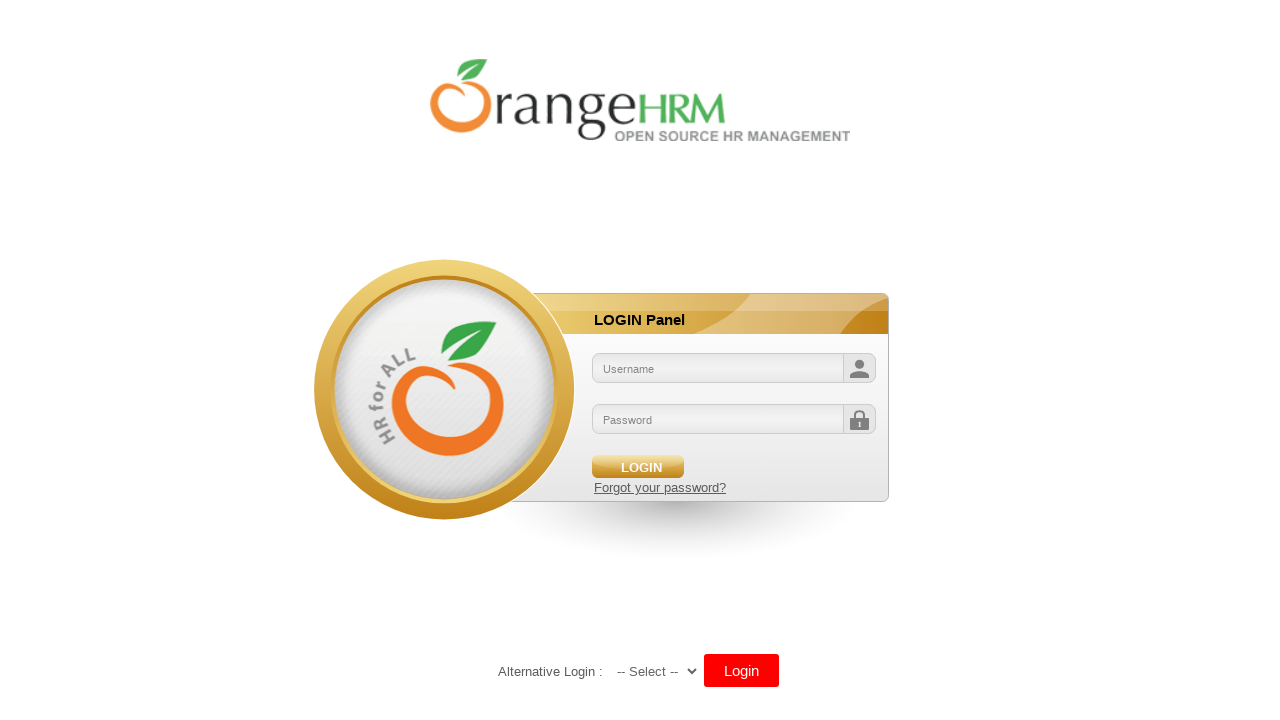

Page title is 'OrangeHRM'
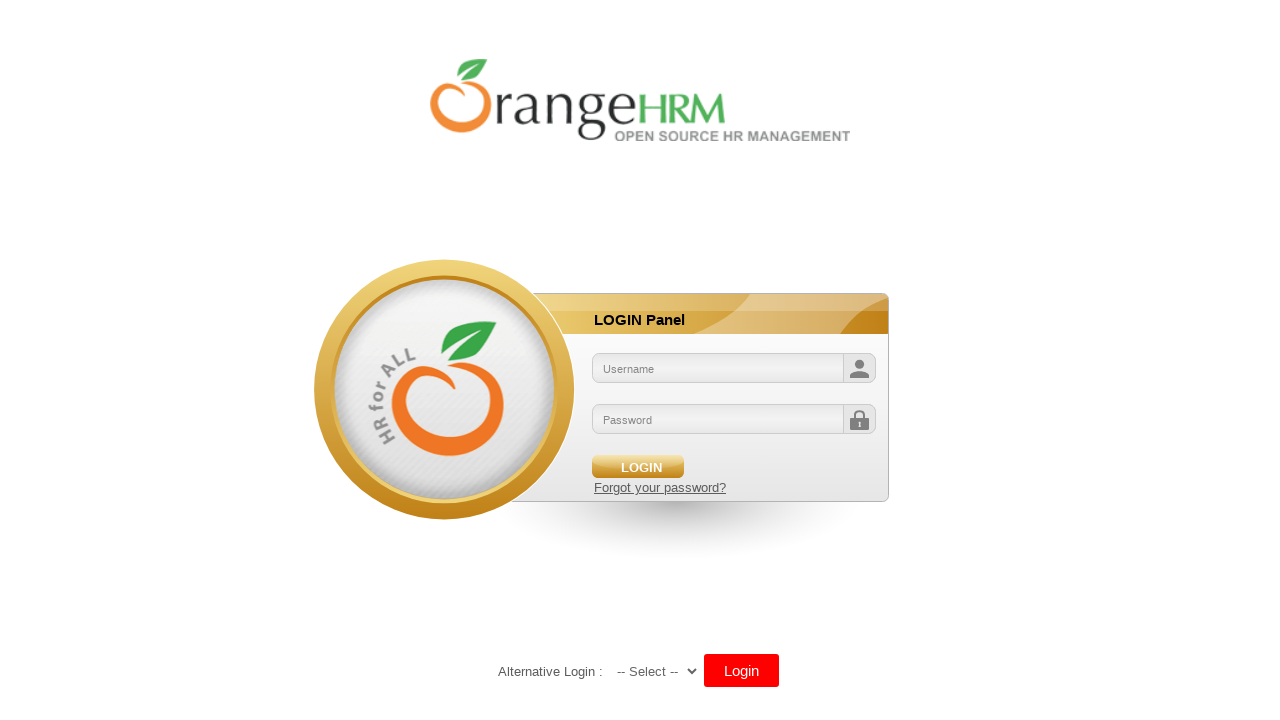

Verified that page title is 'OrangeHRM'
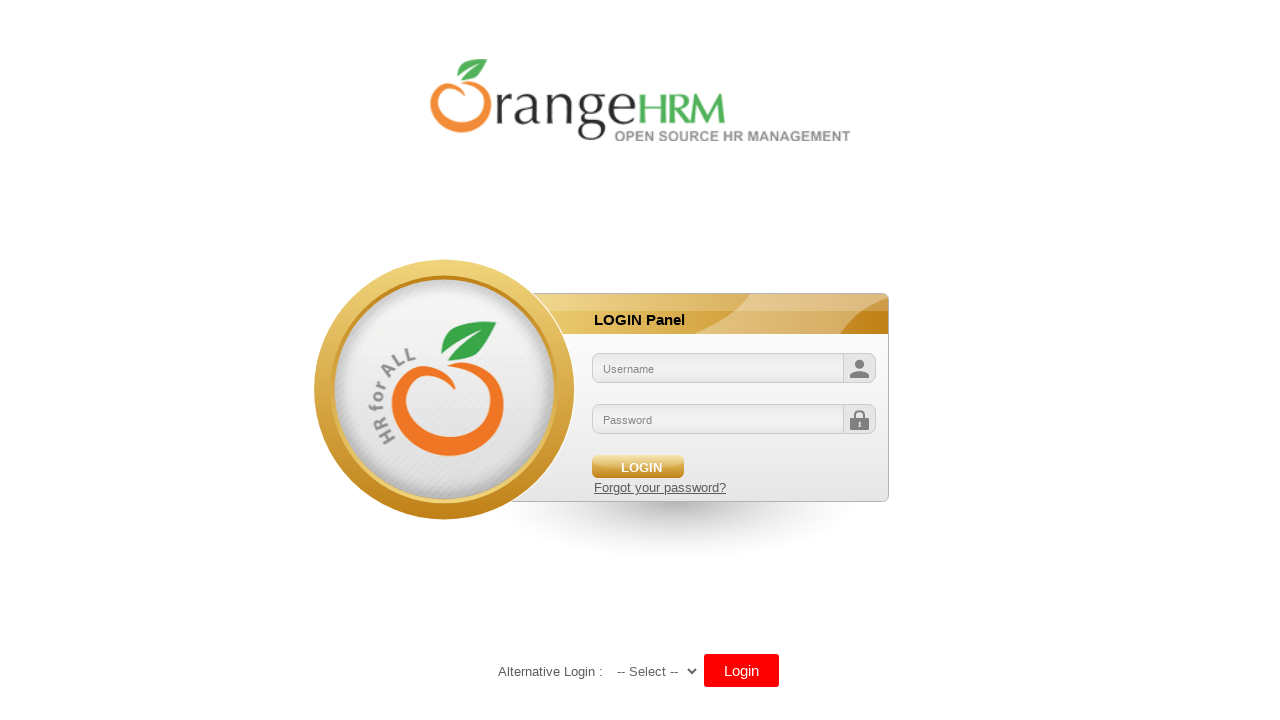

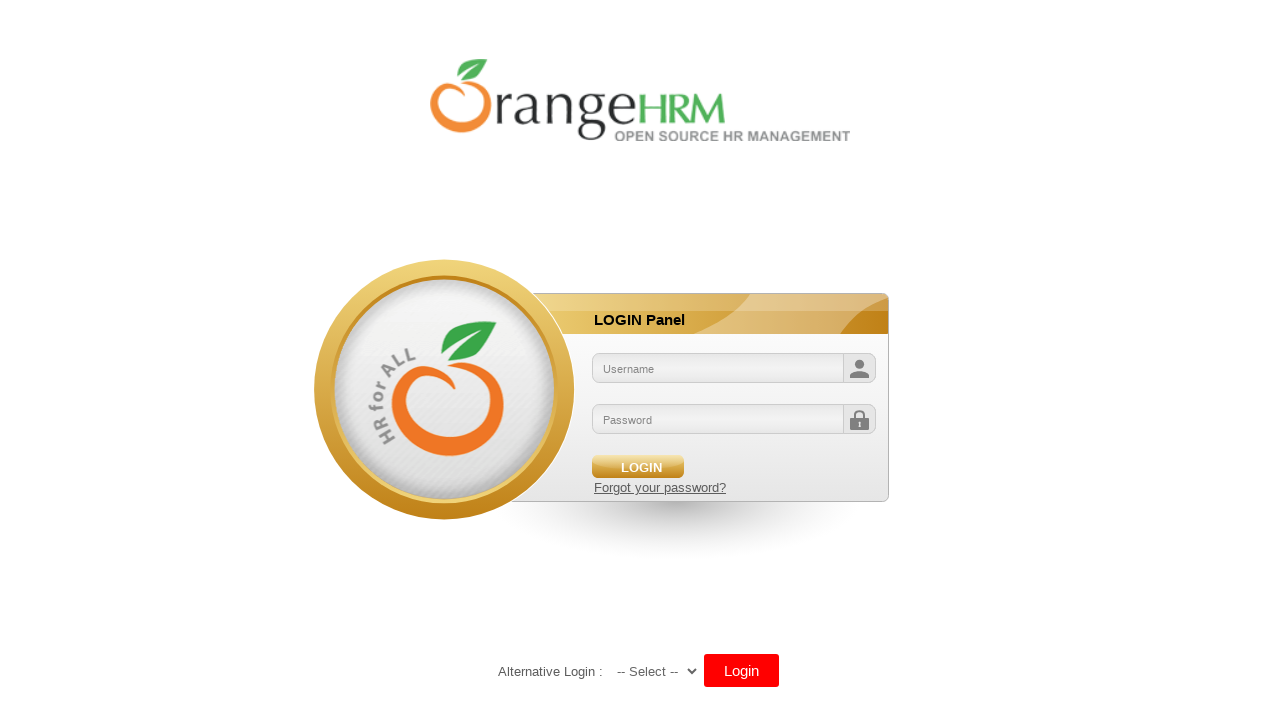